Navigates to Frames page and counts the number of iframes on the page

Starting URL: https://demoqa.com

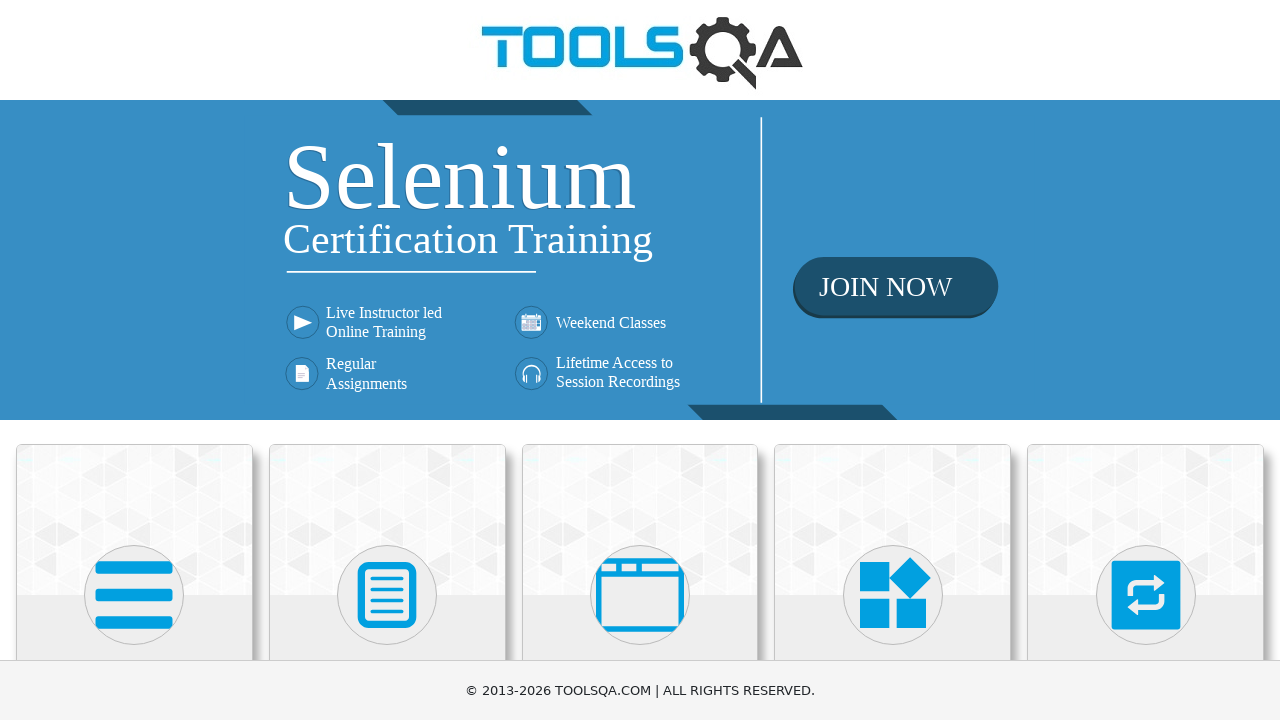

Clicked on Alerts, Frame & Windows card at (640, 360) on text=Alerts, Frame & Windows
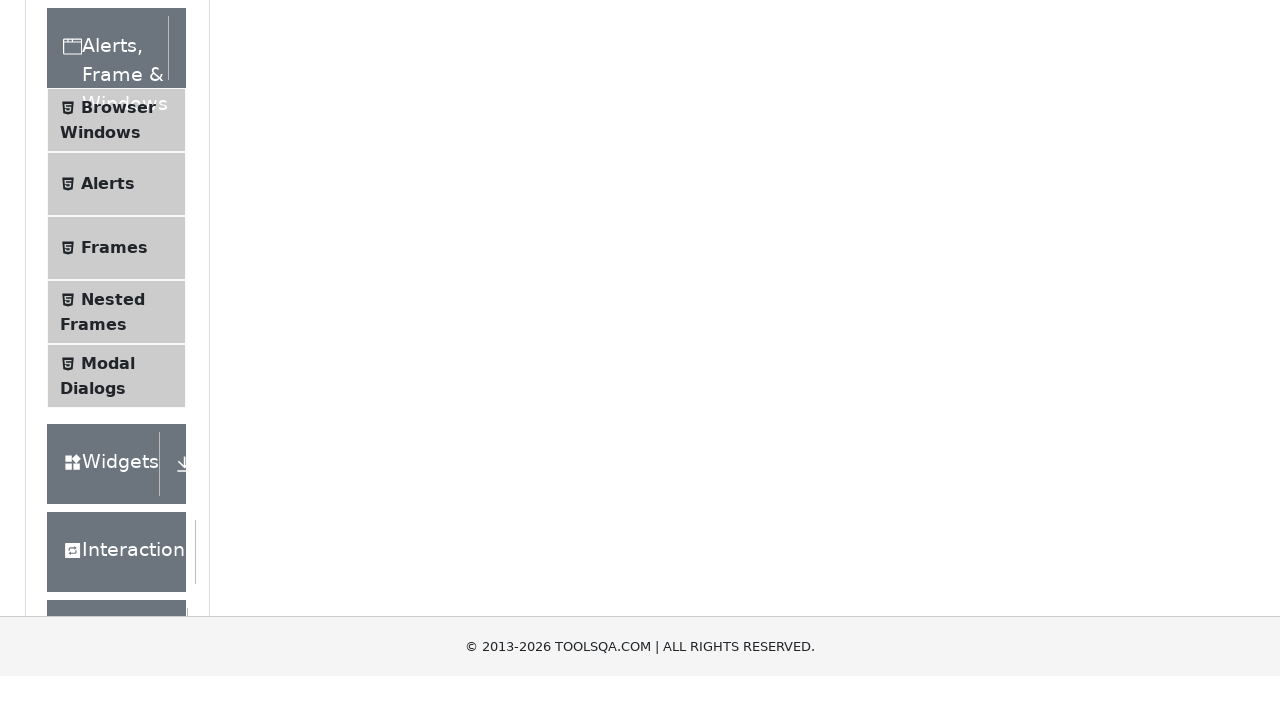

Clicked on Frames menu item at (114, 565) on text=Frames
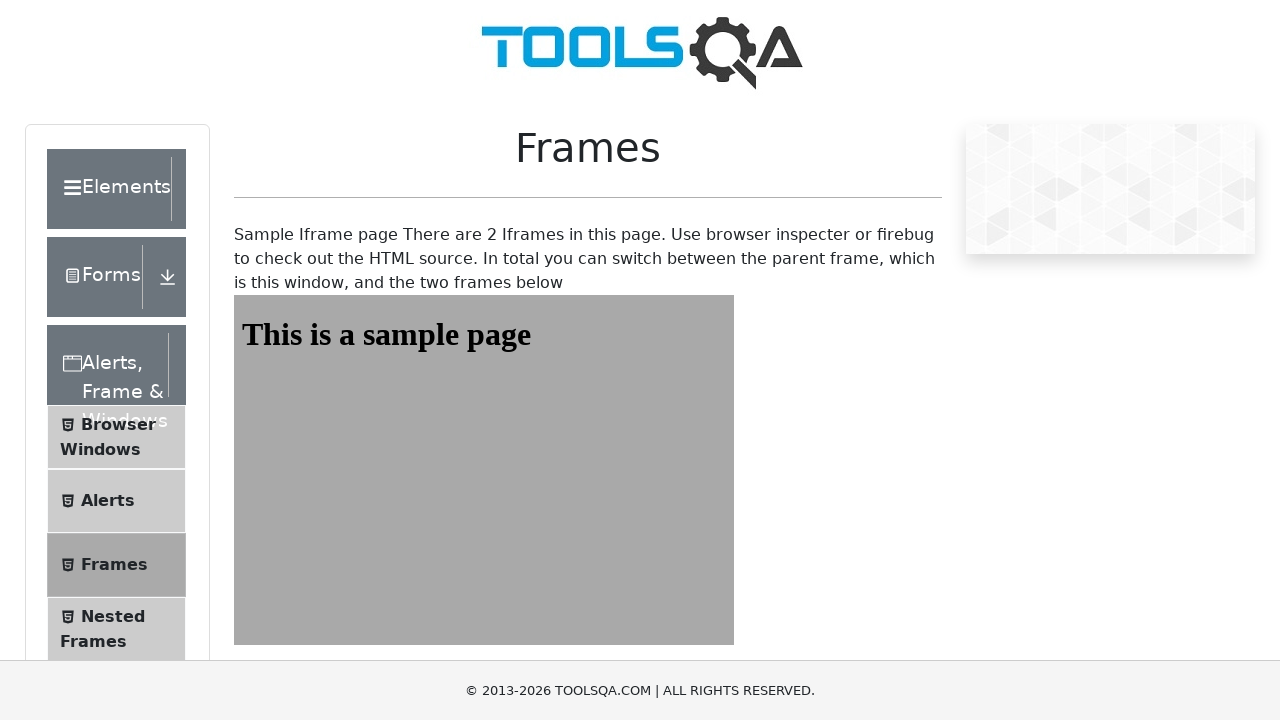

Located all iframes with id containing 'frame'
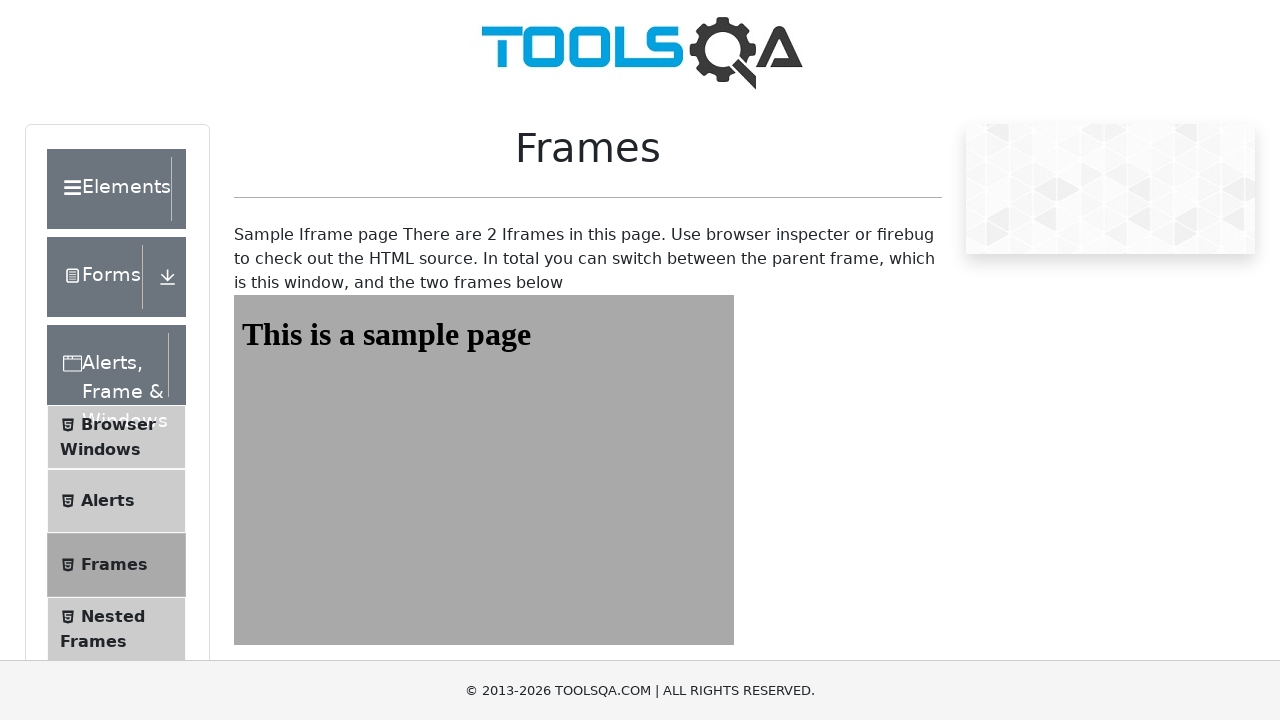

First iframe loaded and ready
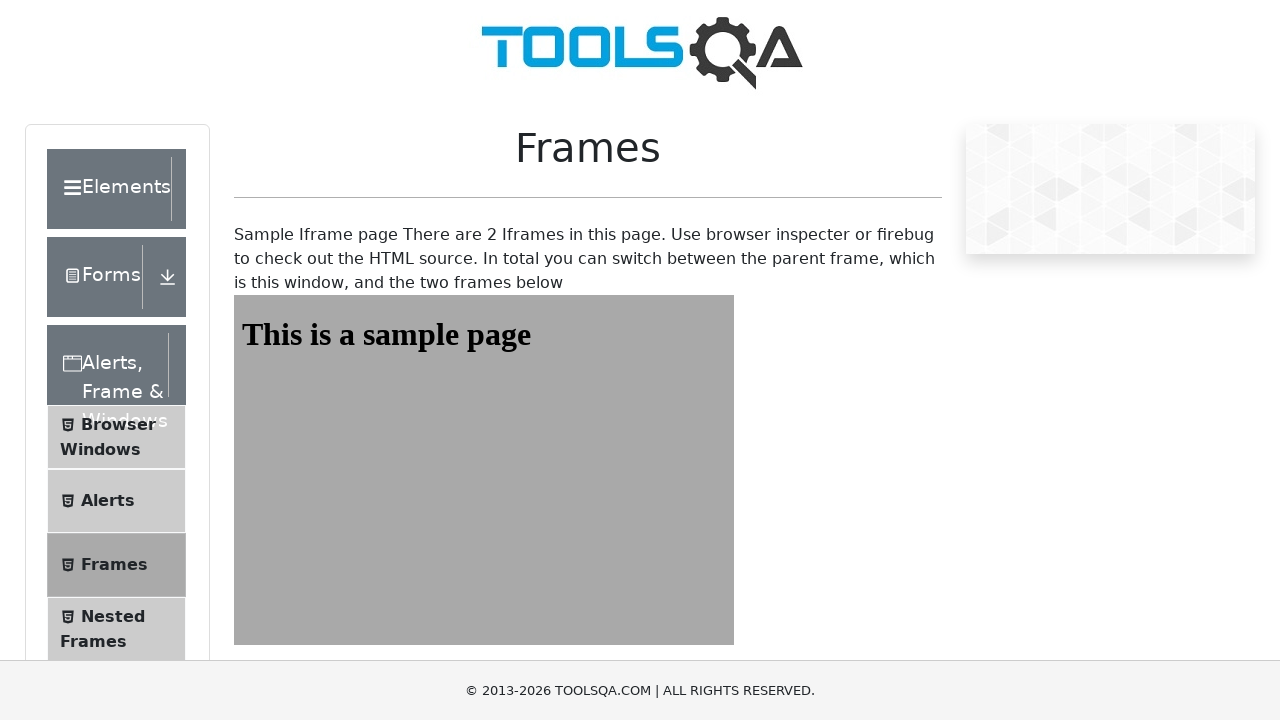

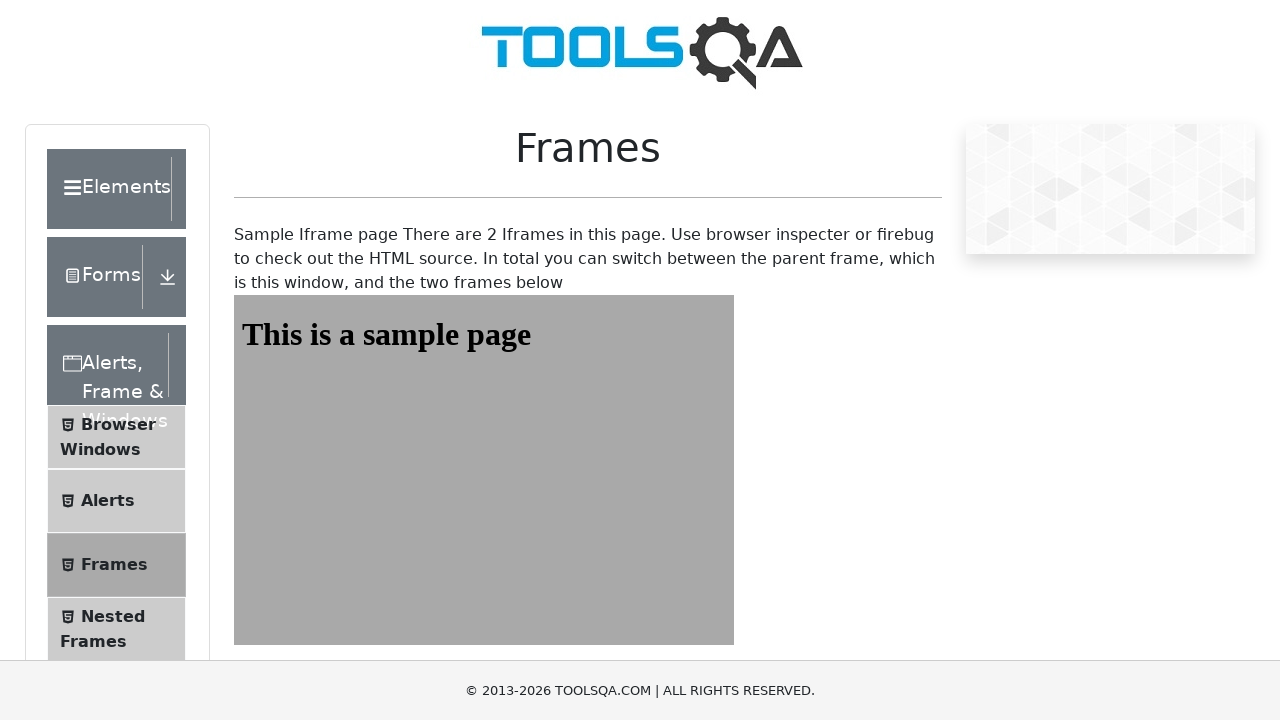